Tests handling of a confirmation alert dialog by dismissing it

Starting URL: https://testautomationpractice.blogspot.com/

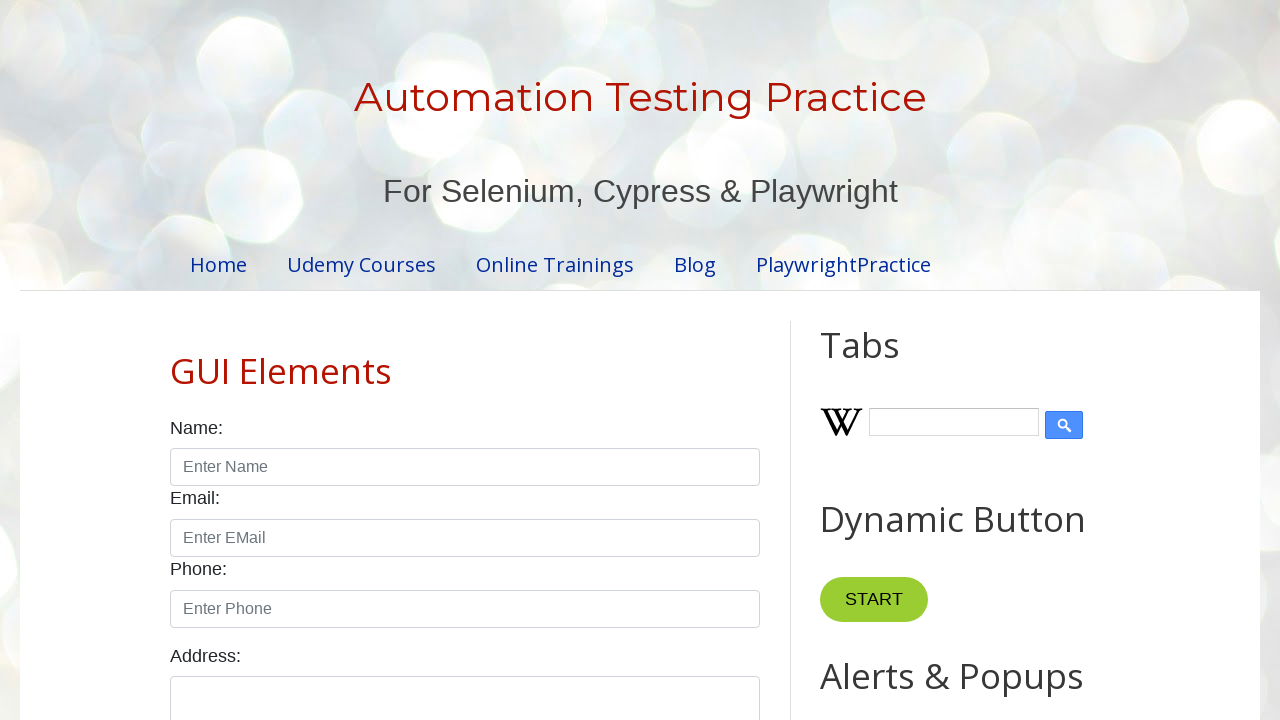

Set up dialog handler to dismiss confirmation alerts
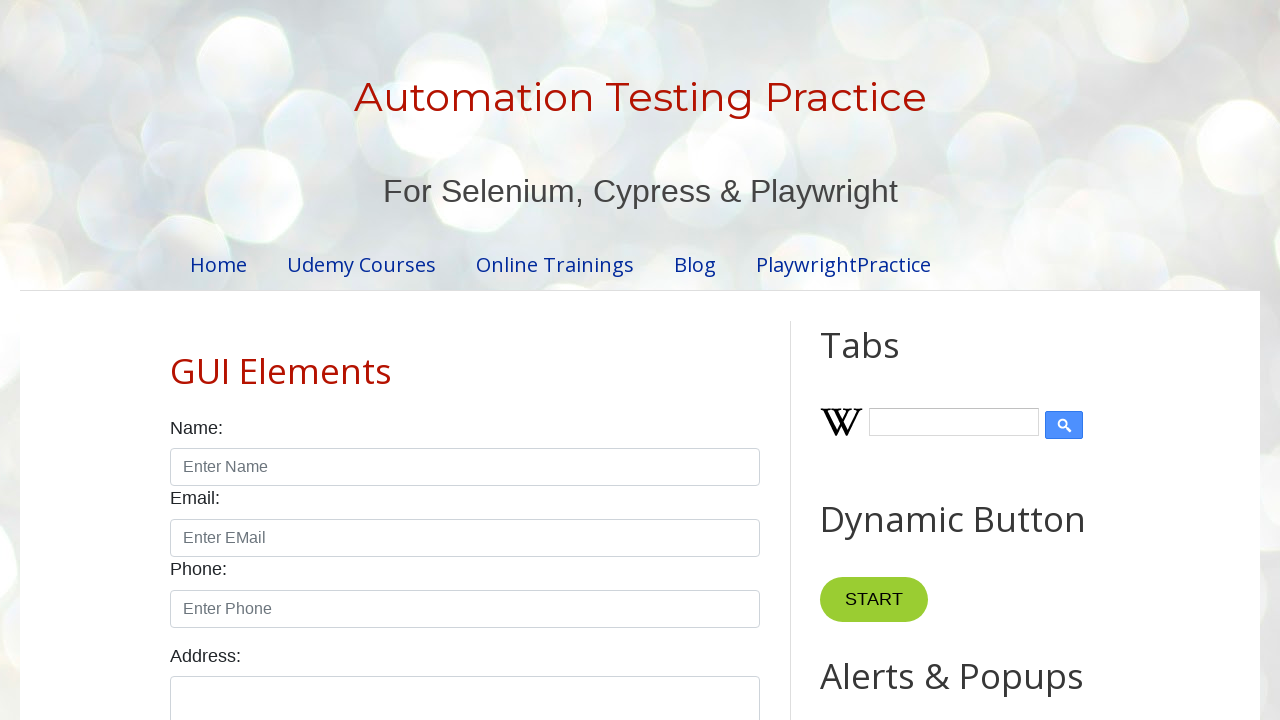

Clicked Confirmation Alert button at (912, 360) on internal:role=button[name="Confirmation Alert"i]
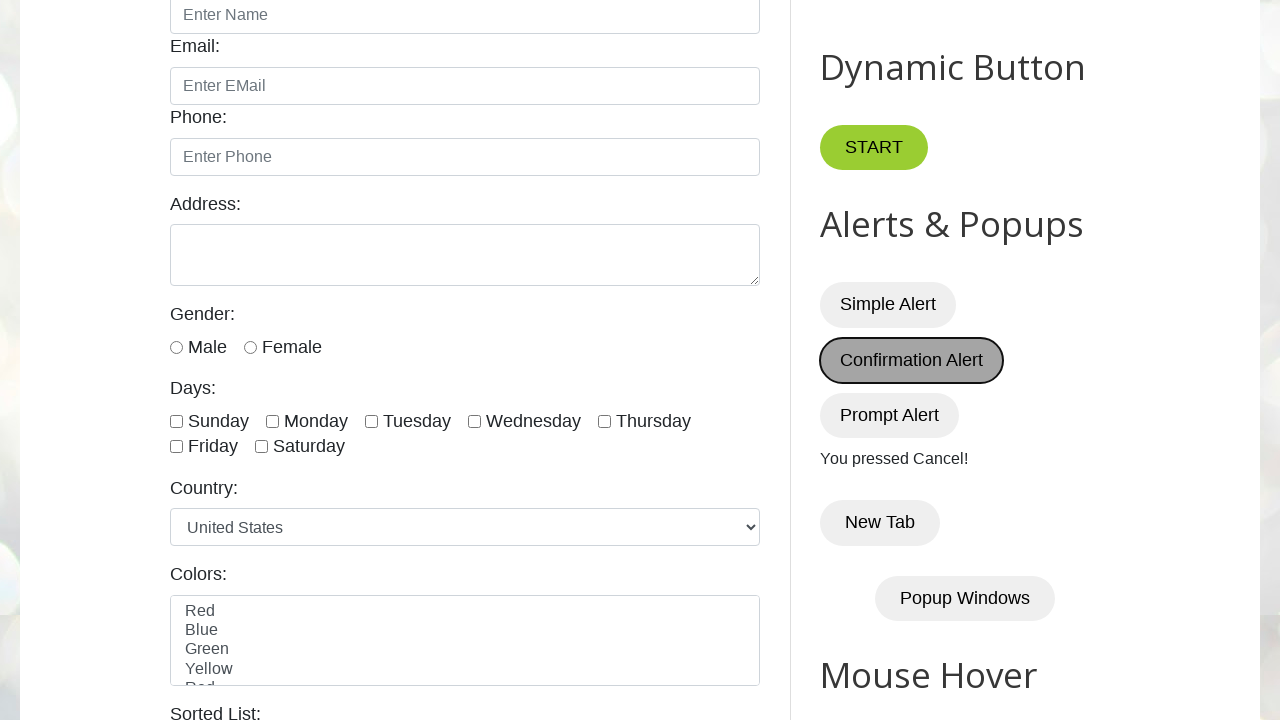

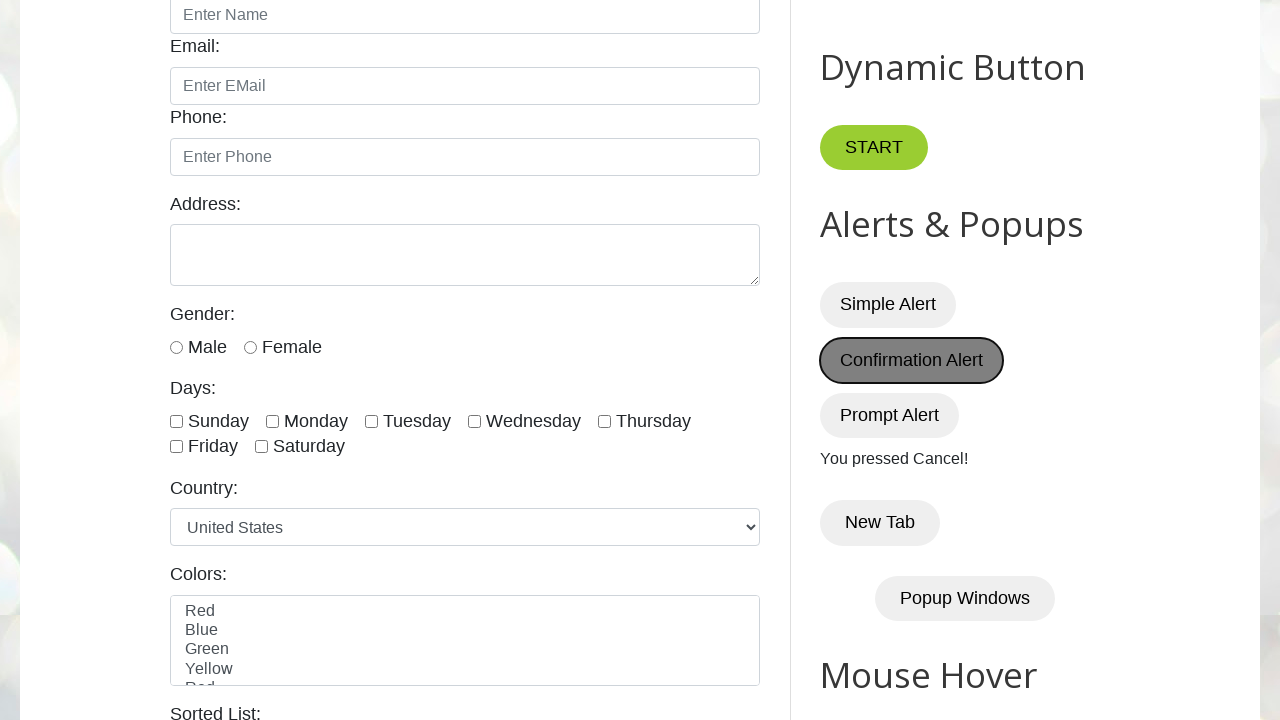